Tests JavaScript alert handling by triggering different types of alerts (basic, confirm, prompt) and interacting with them

Starting URL: https://the-internet.herokuapp.com/javascript_alerts

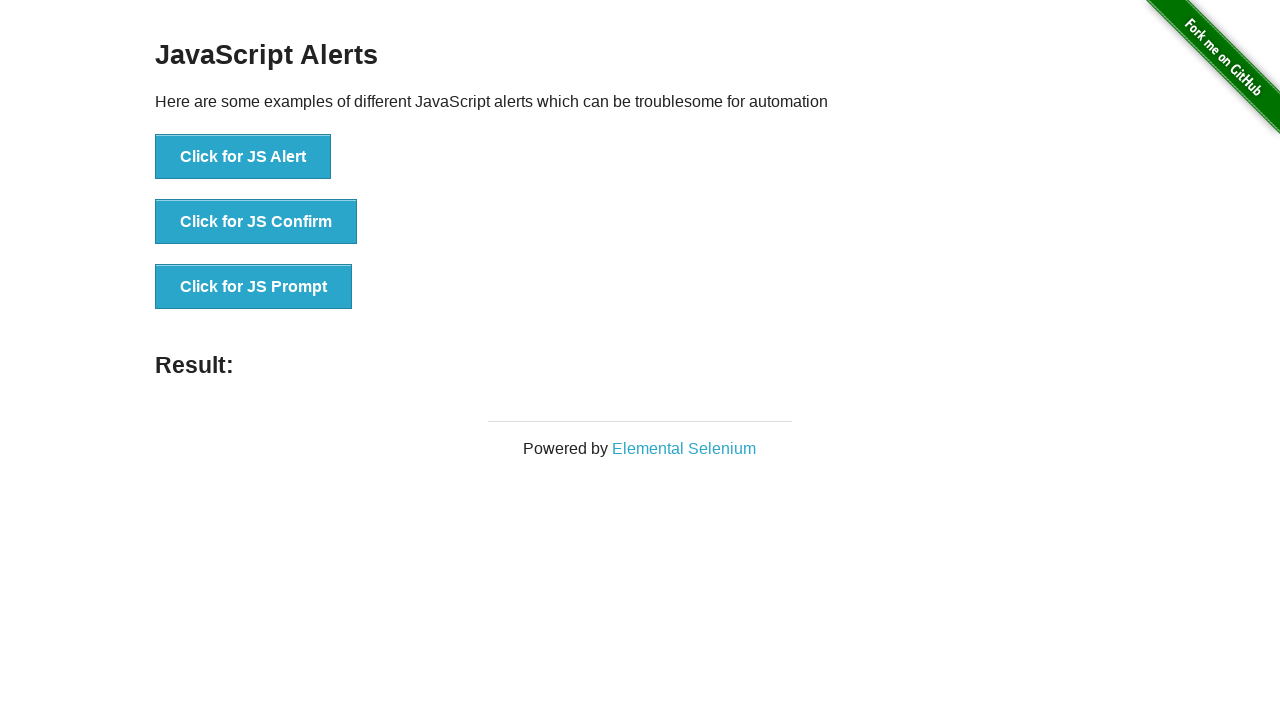

Clicked first button to trigger basic alert at (243, 157) on xpath=//*[@id="content"]/div/ul/li[1]/button
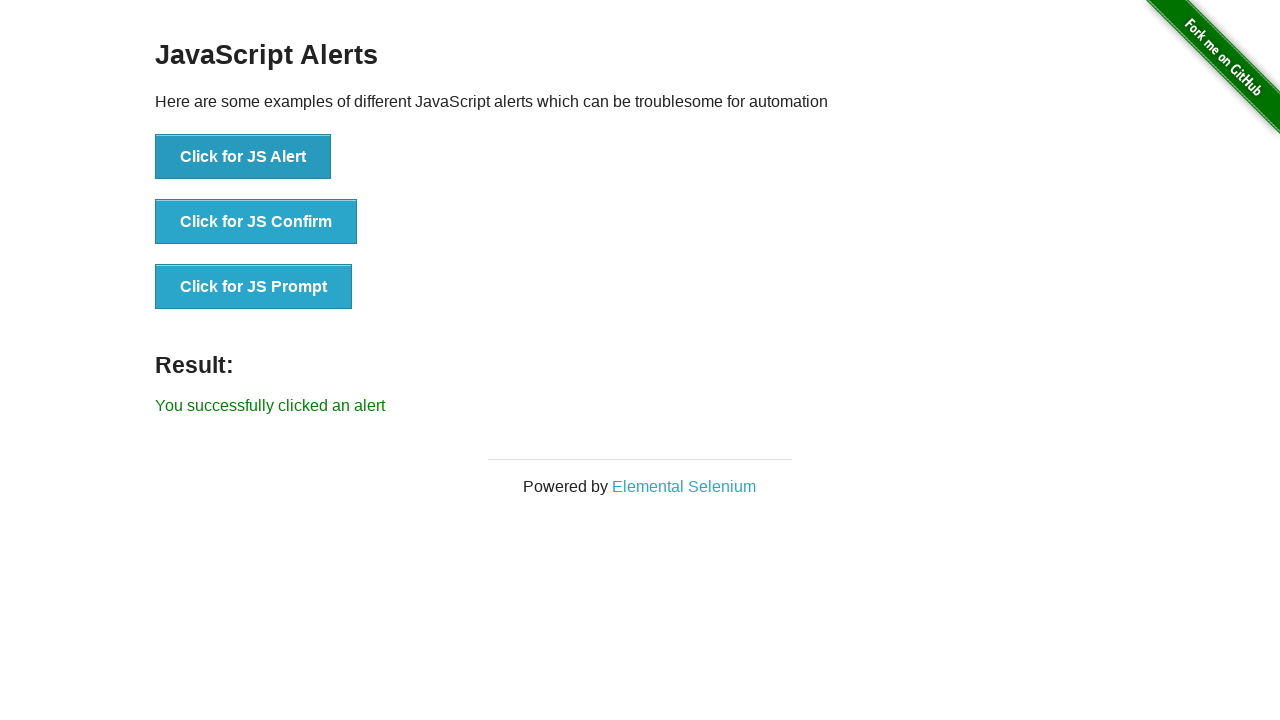

Set up handler to dismiss basic alert
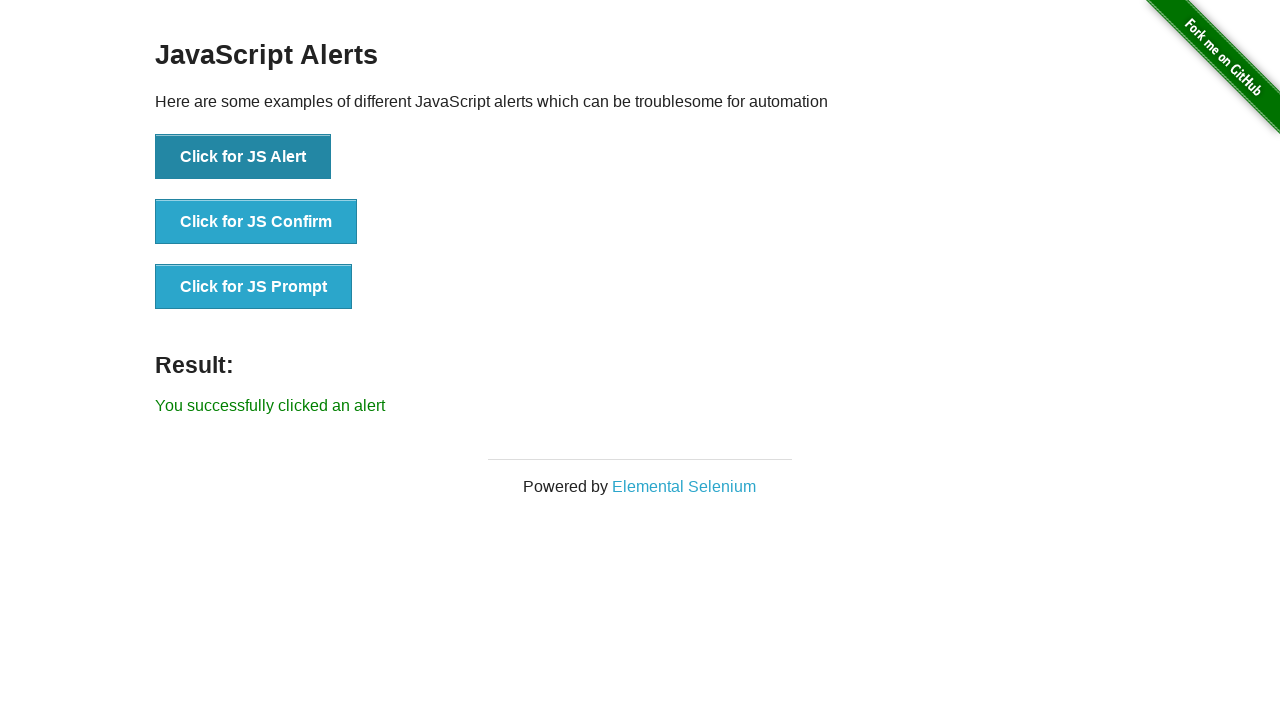

Clicked second button to trigger confirm alert at (256, 222) on xpath=//*[@id="content"]/div/ul/li[2]/button
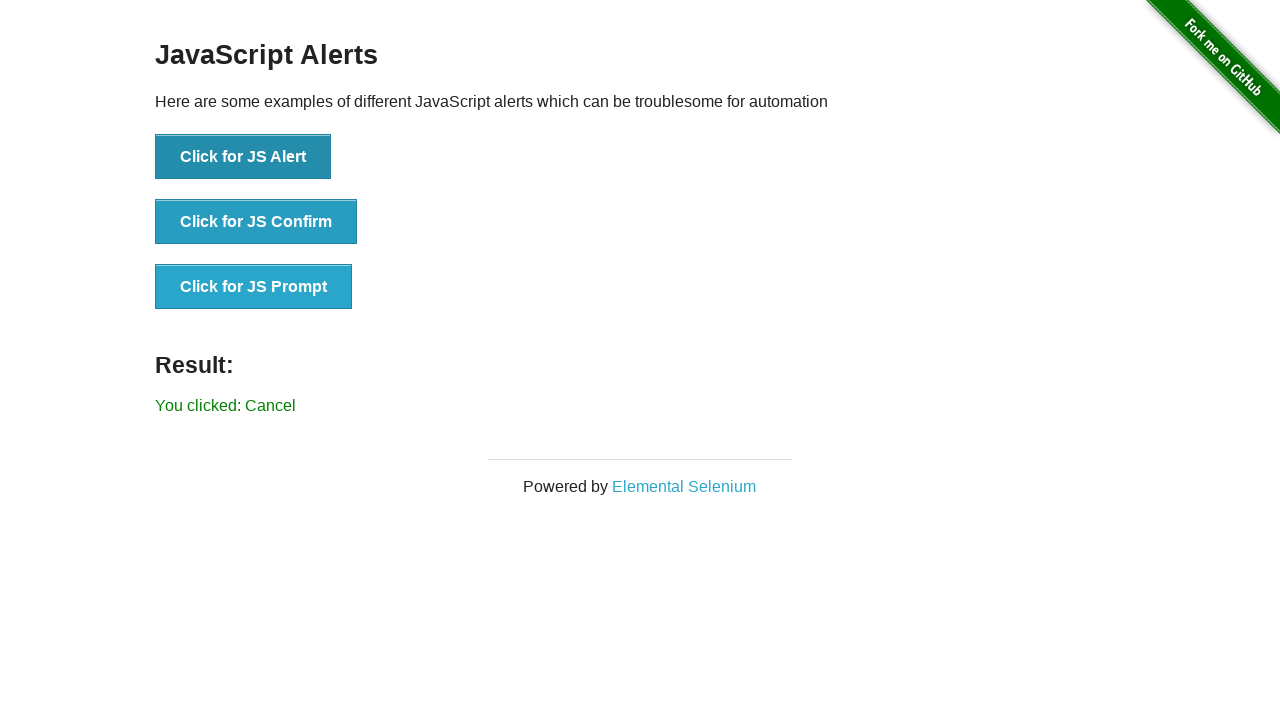

Set up handler to accept confirm dialog
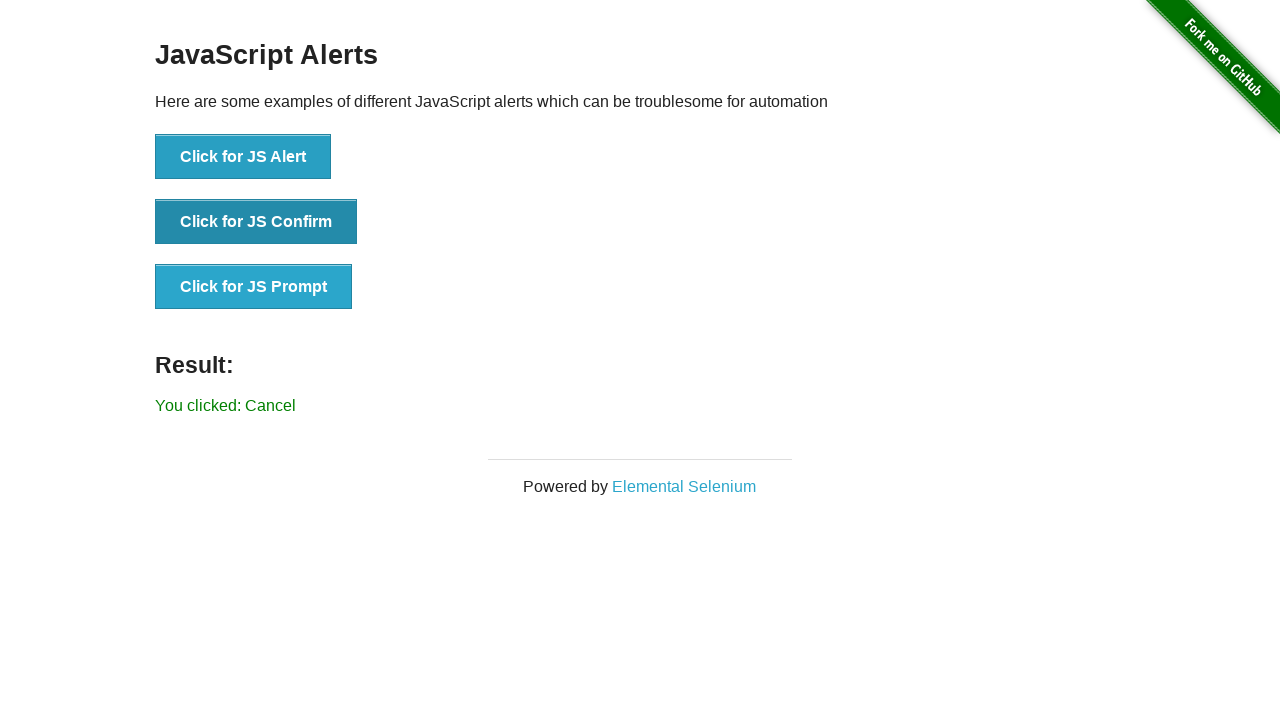

Clicked third button to trigger prompt alert at (254, 287) on xpath=//*[@id="content"]/div/ul/li[3]/button
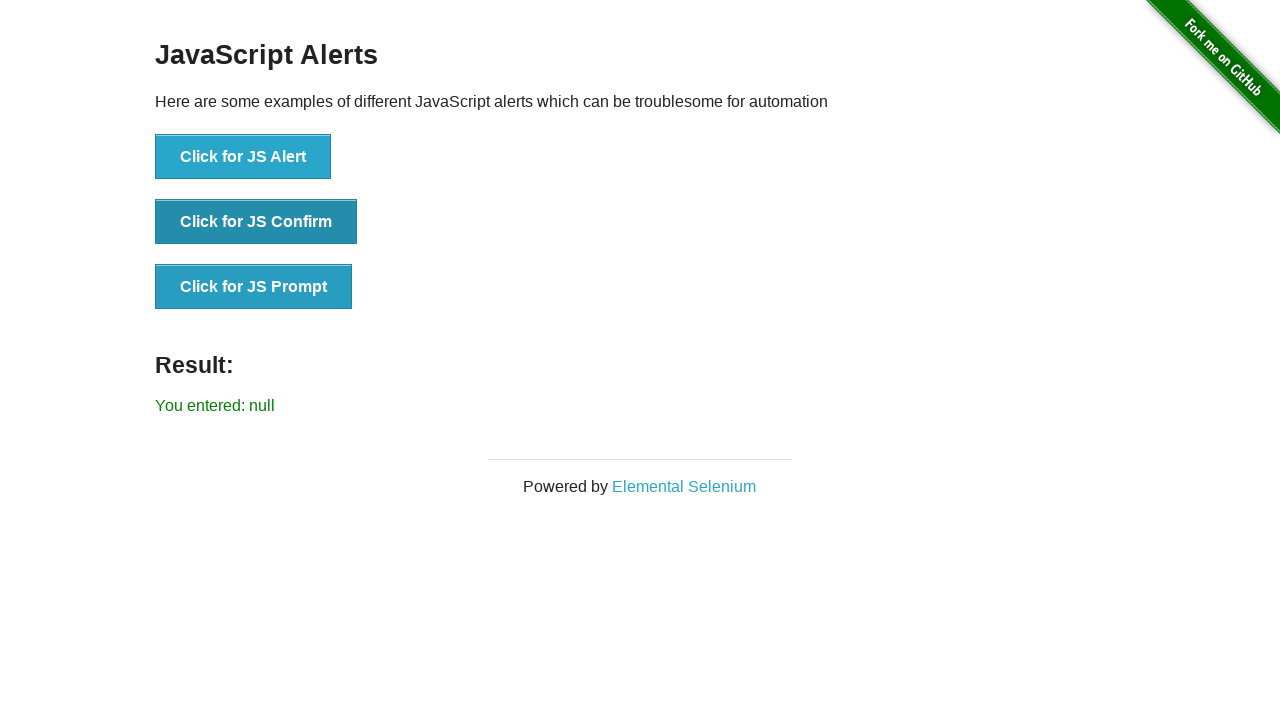

Set up handler to accept prompt with text 'Automated Alert!'
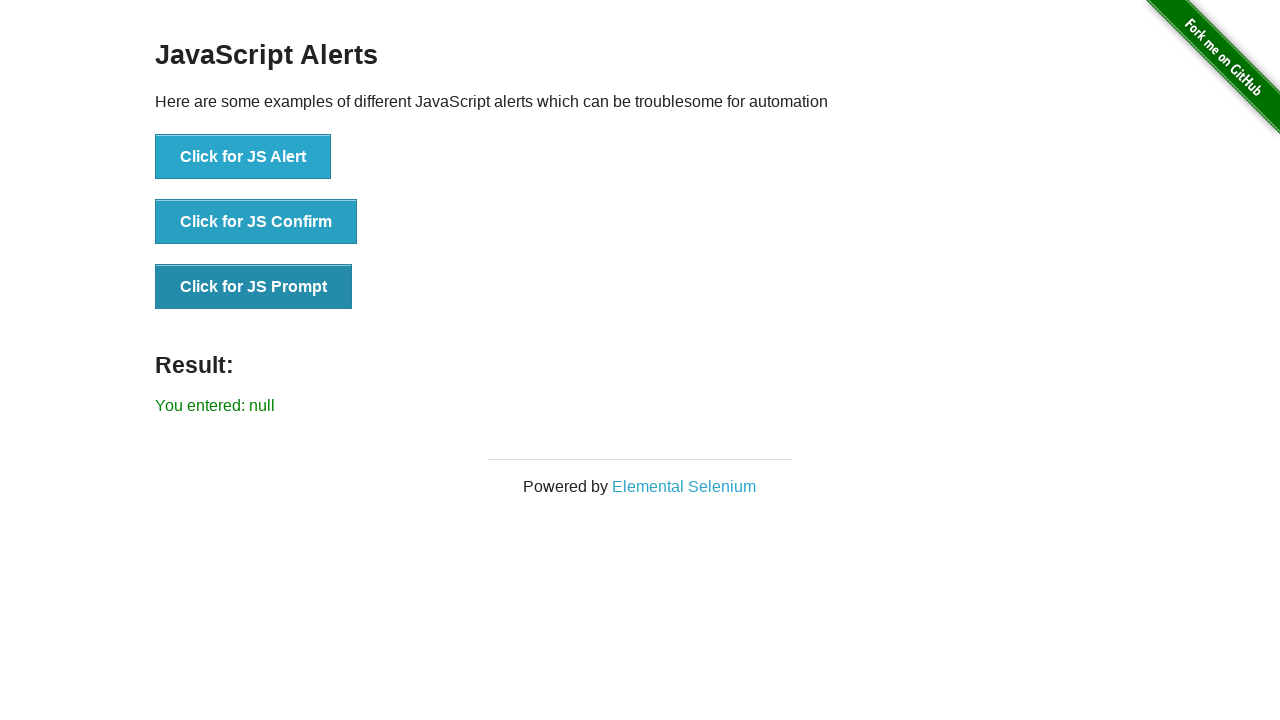

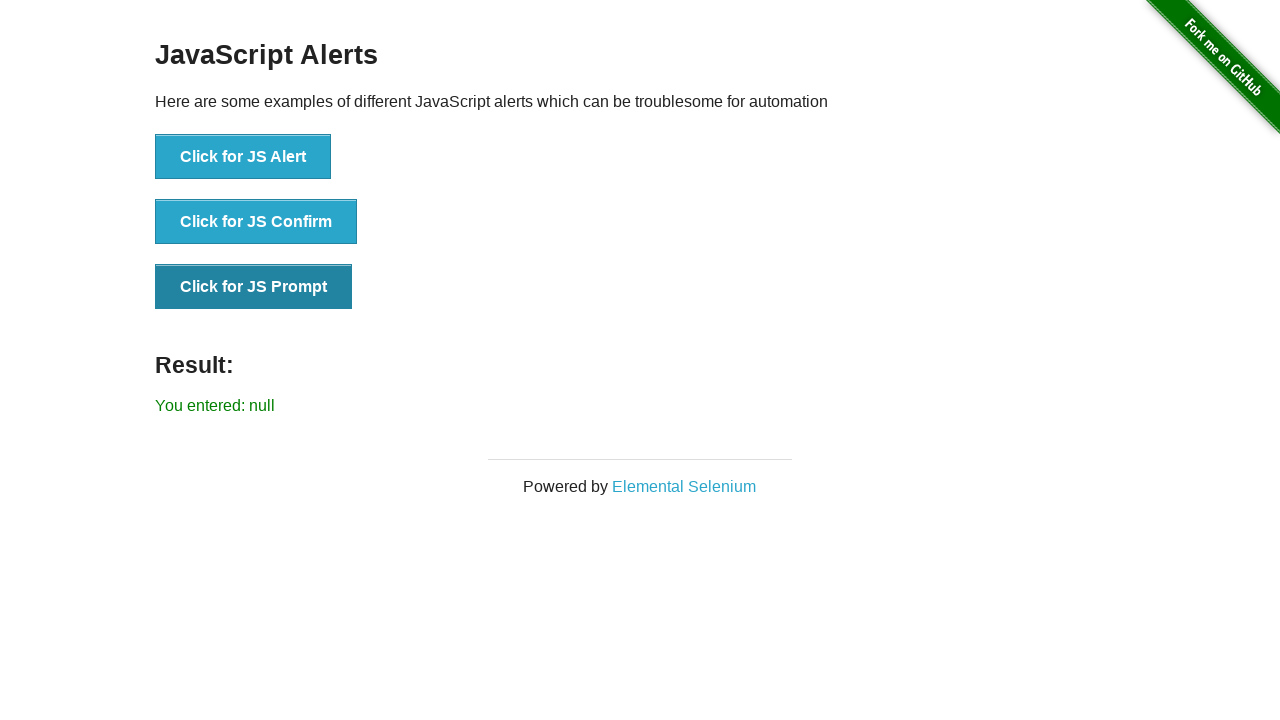